Tests basic form interactions on a test page by clicking a link, filling text inputs, checking a checkbox, selecting a radio button, and choosing an option from a dropdown select element.

Starting URL: https://testeroprogramowania.github.io/selenium/

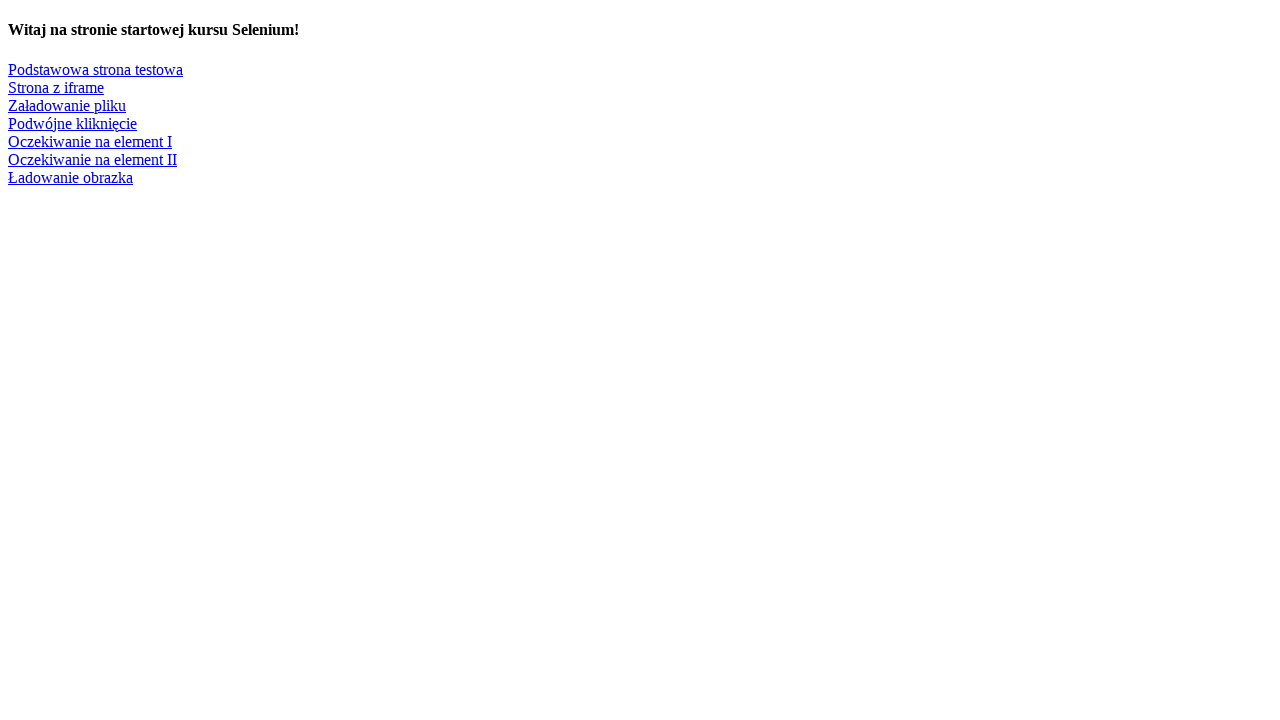

Clicked link to navigate to basic test page at (96, 69) on text=Podstawowa strona testowa
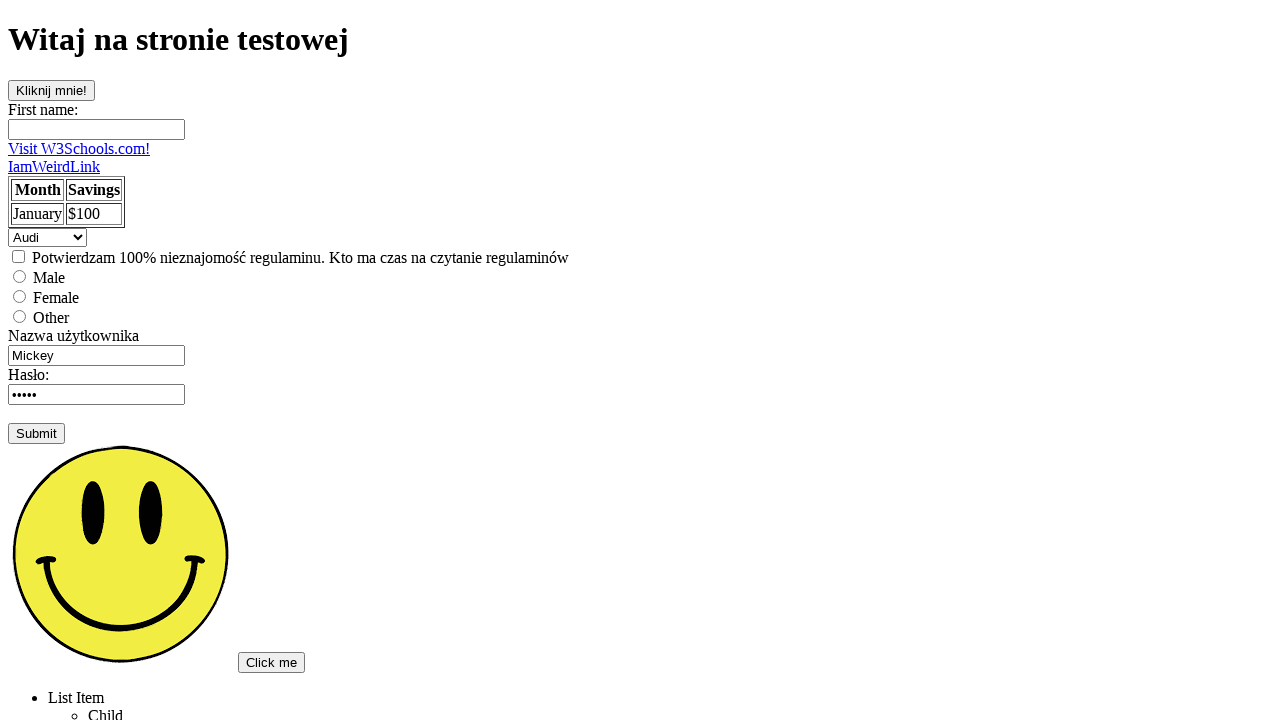

Filled first name field with 'Marcin' on #fname
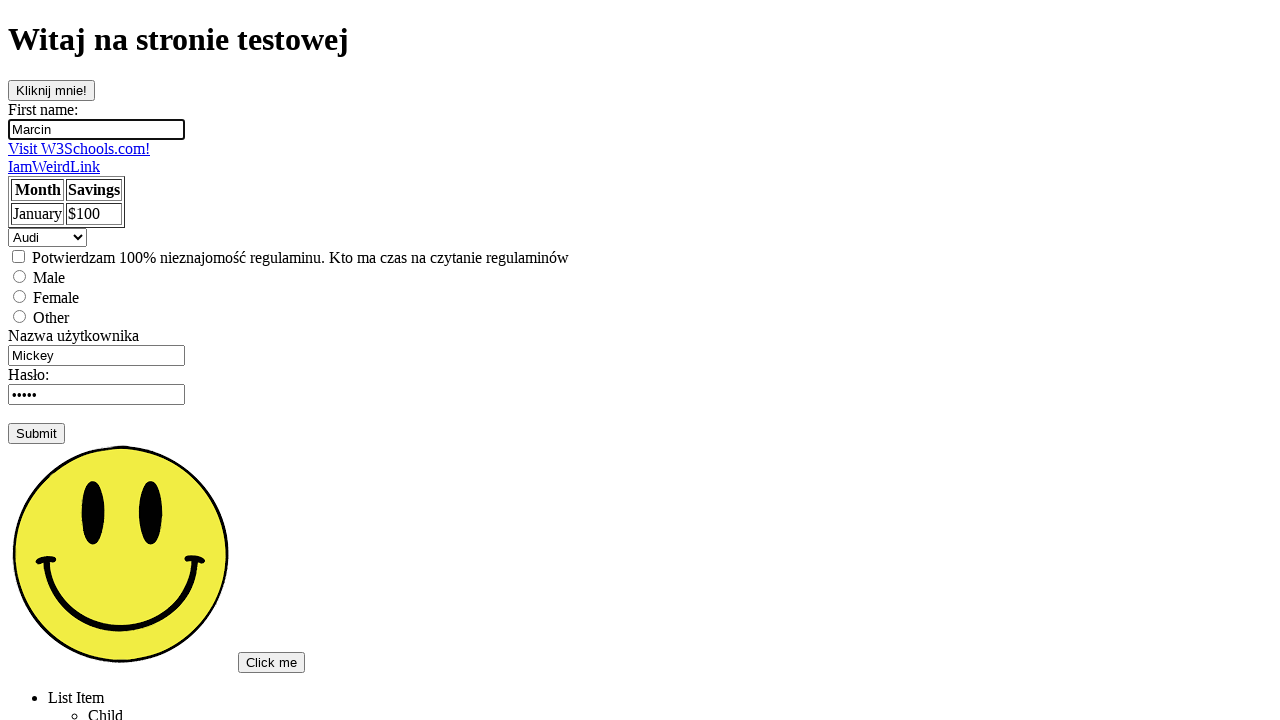

Filled username field with 'admin' on input[name='username']
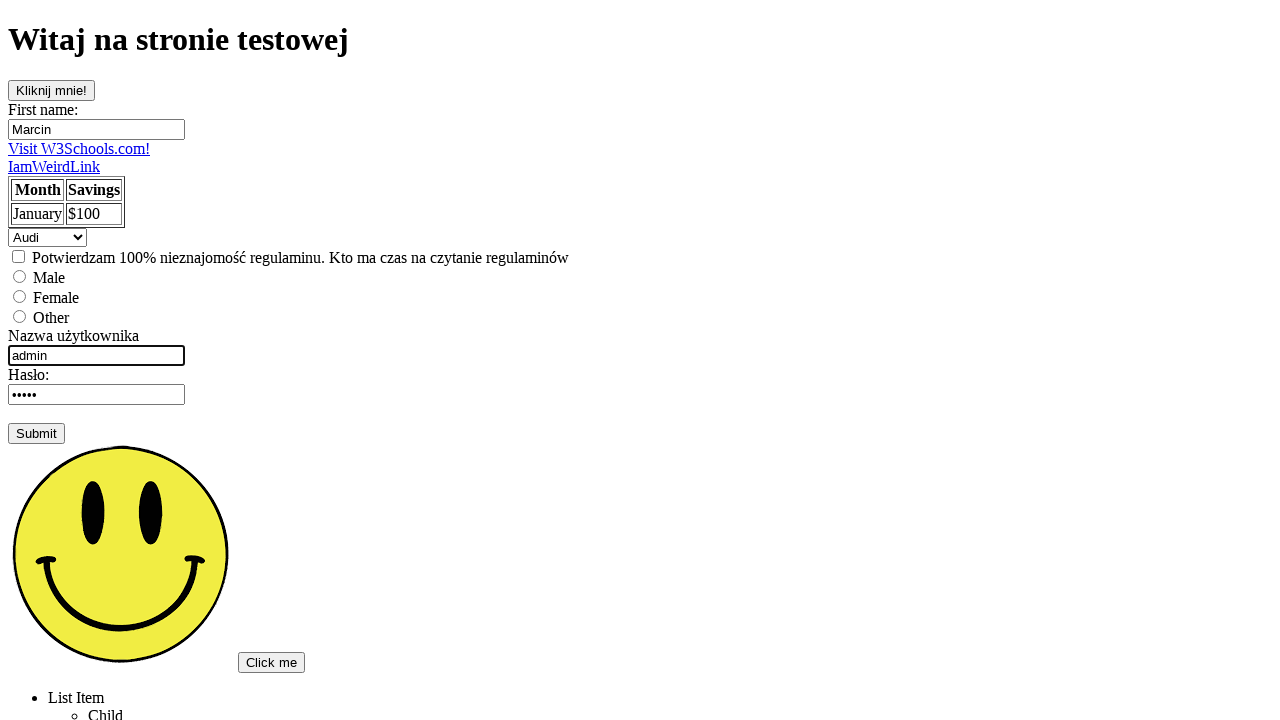

Pressed Tab key to move to next field on input[name='username']
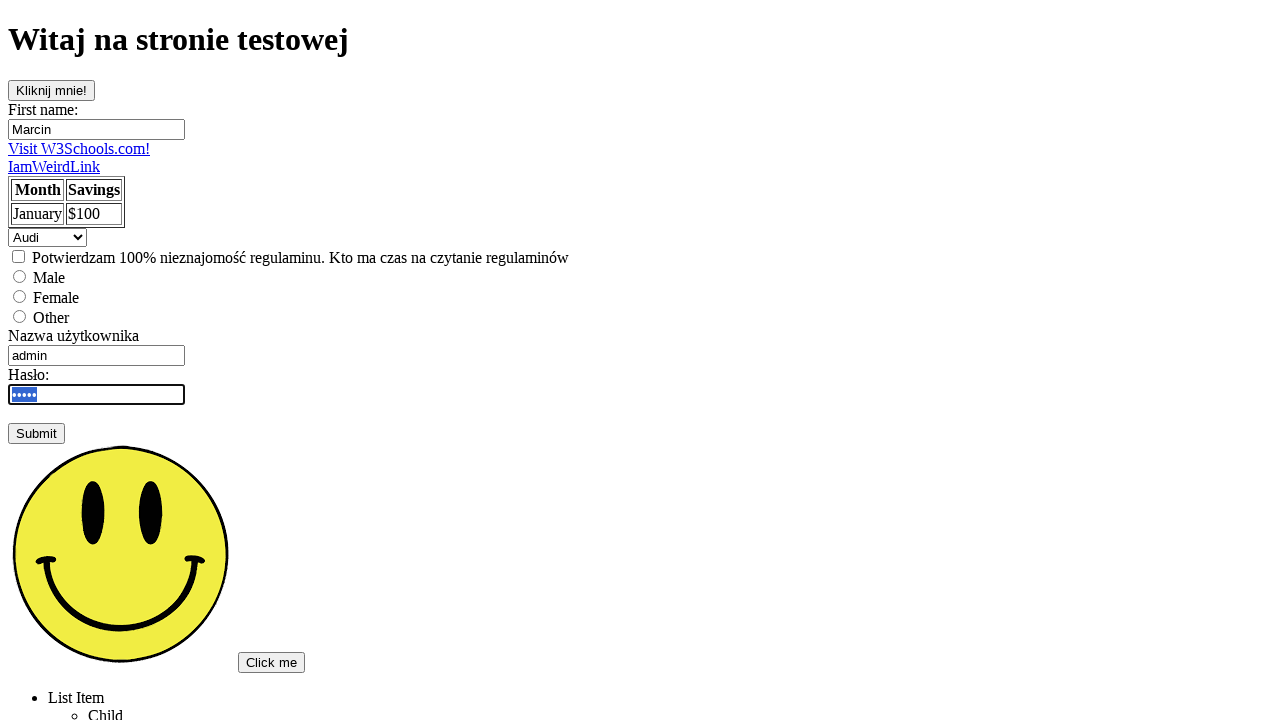

Clicked checkbox to check it at (18, 256) on input[type='checkbox']
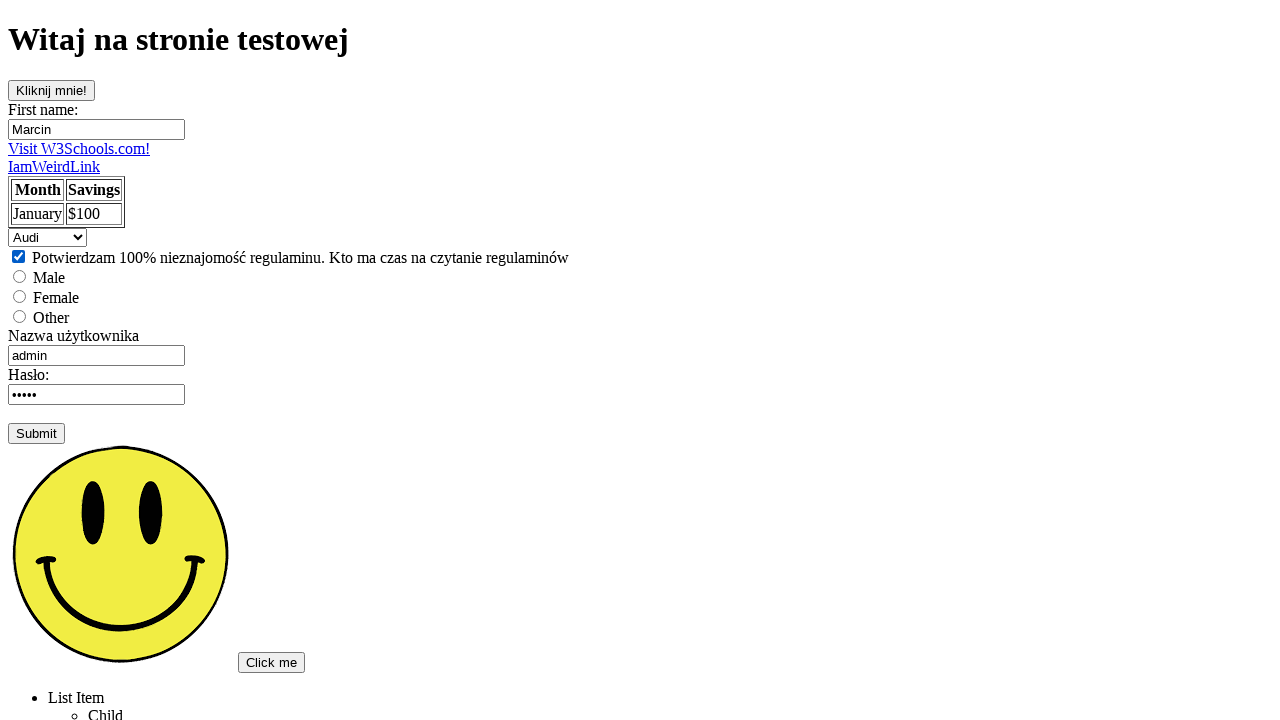

Selected male radio button at (20, 276) on input[value='male']
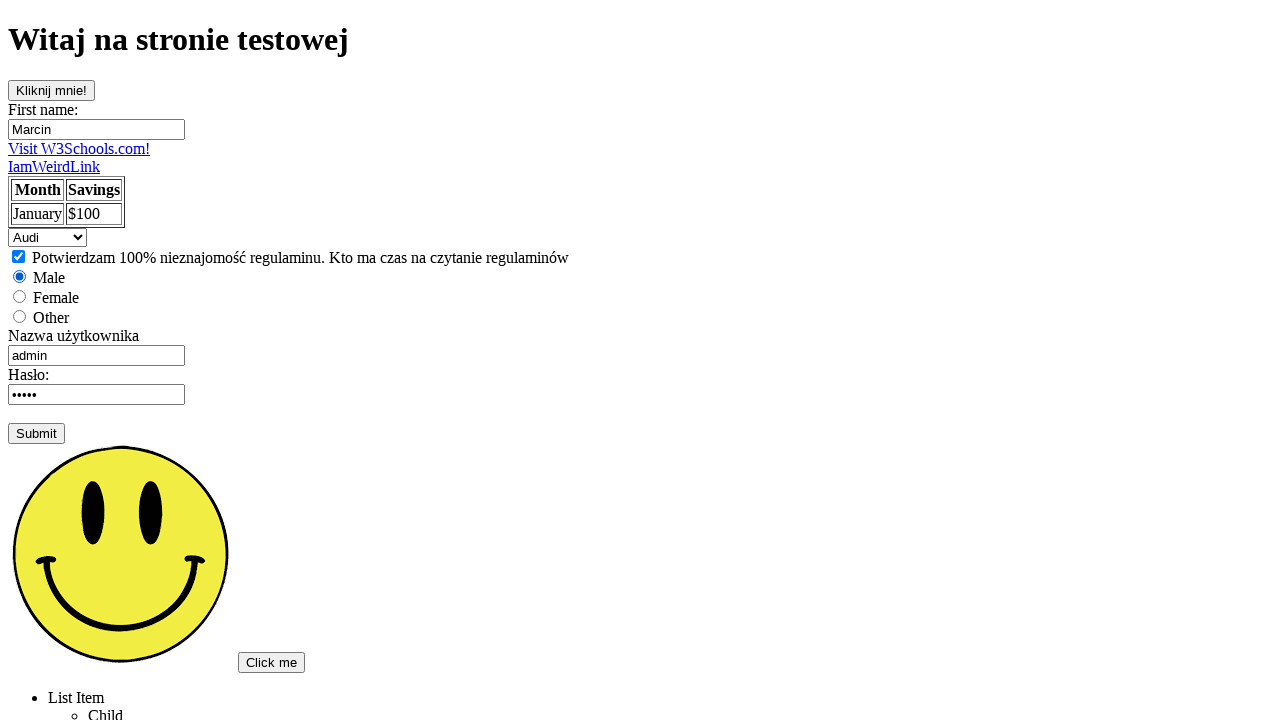

Selected 'saab' from dropdown menu on select
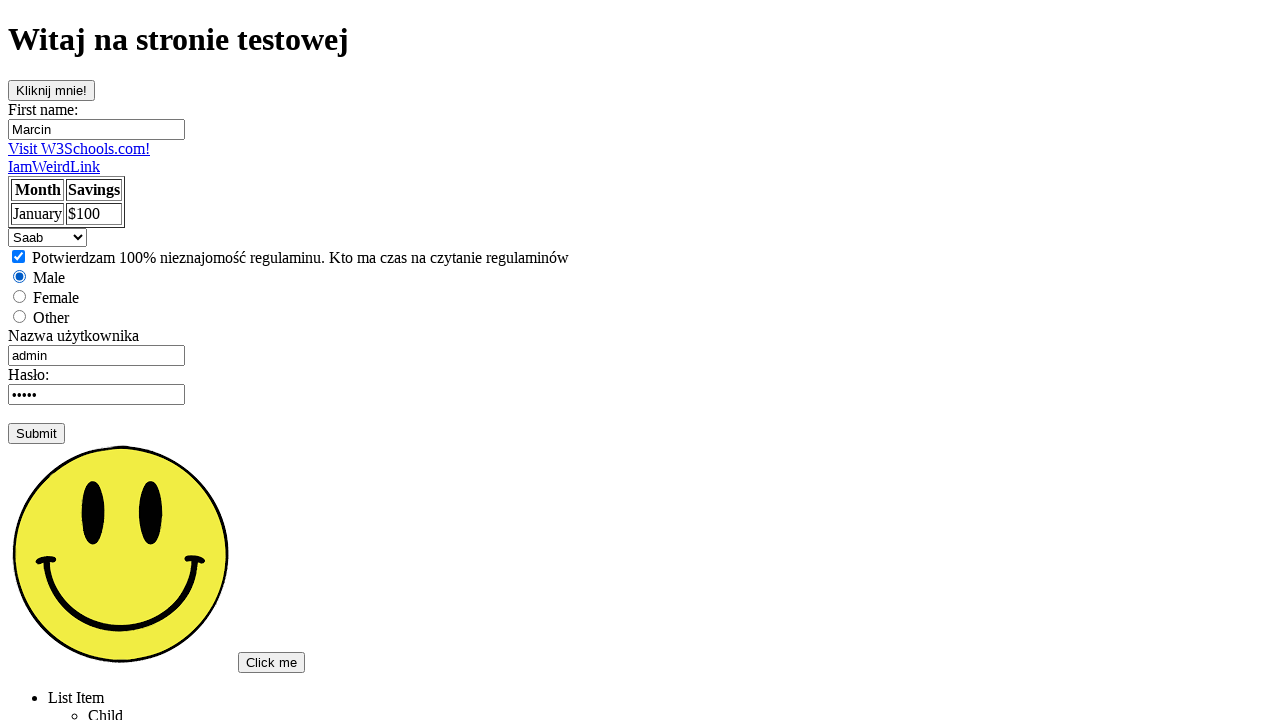

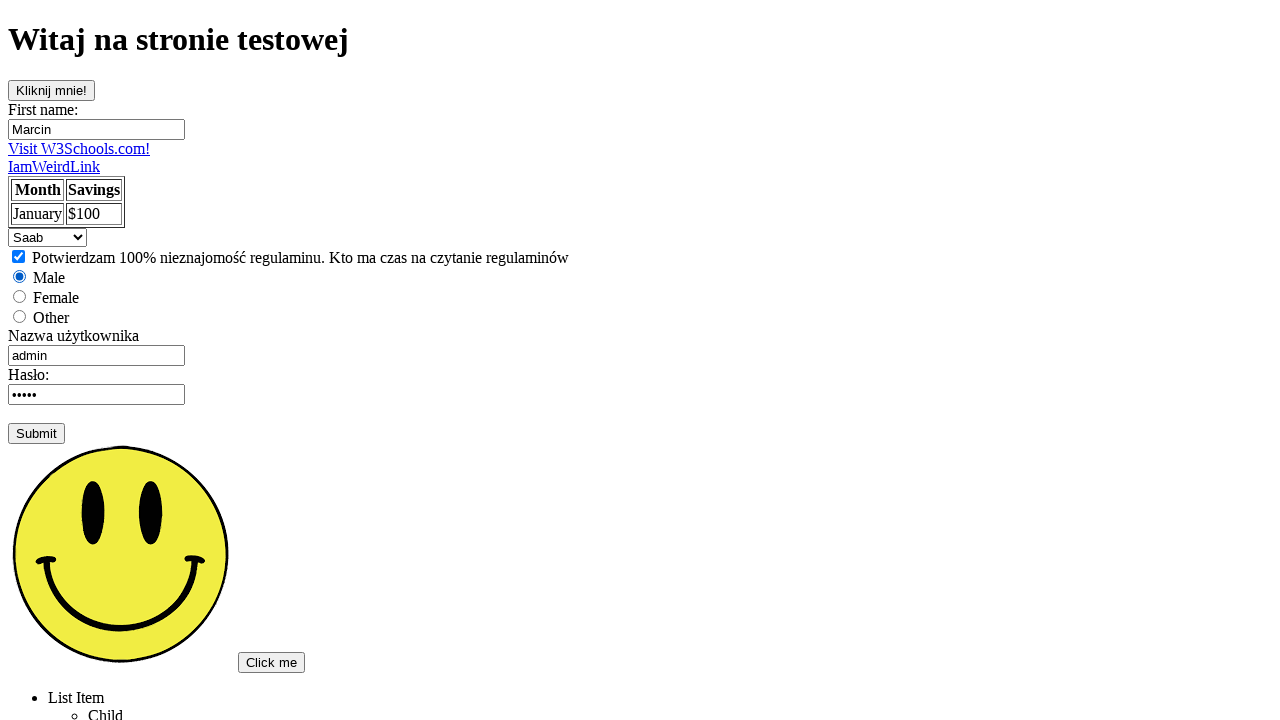